Tests window handling functionality by opening a new window and switching between parent and child windows

Starting URL: http://the-internet.herokuapp.com

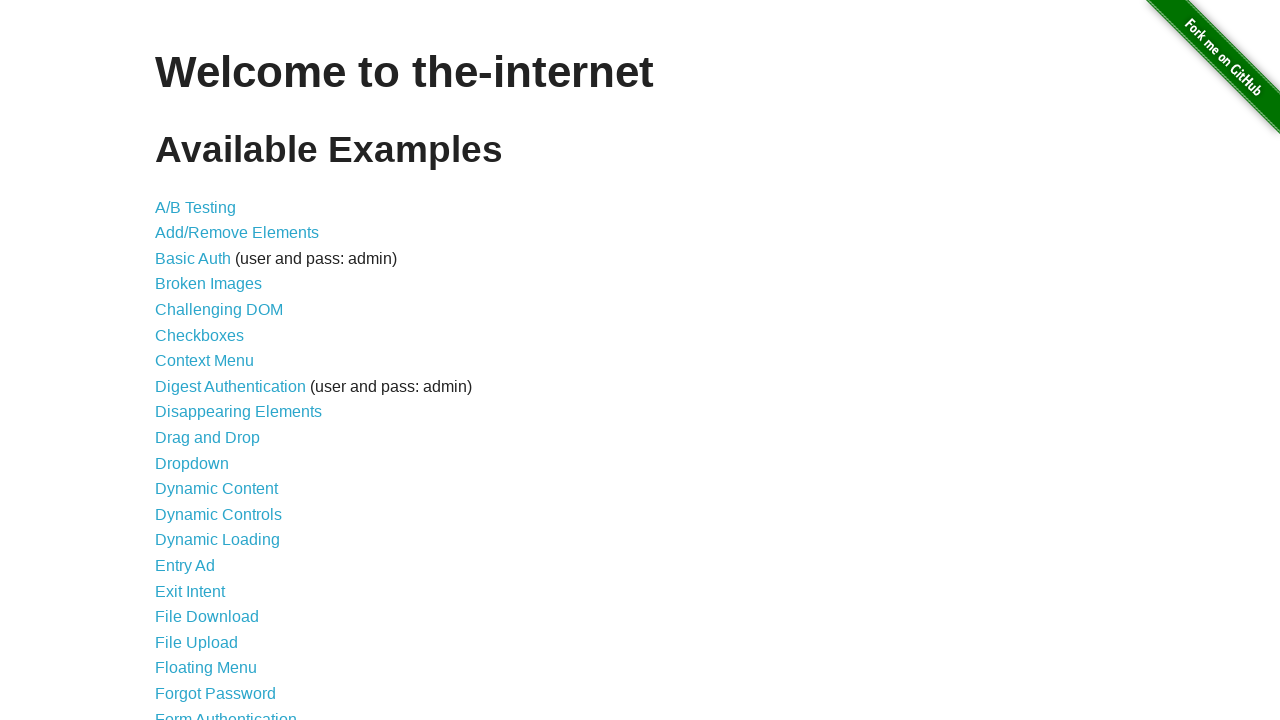

Clicked on Multiple Windows link at (218, 369) on a:text('Multiple Windows')
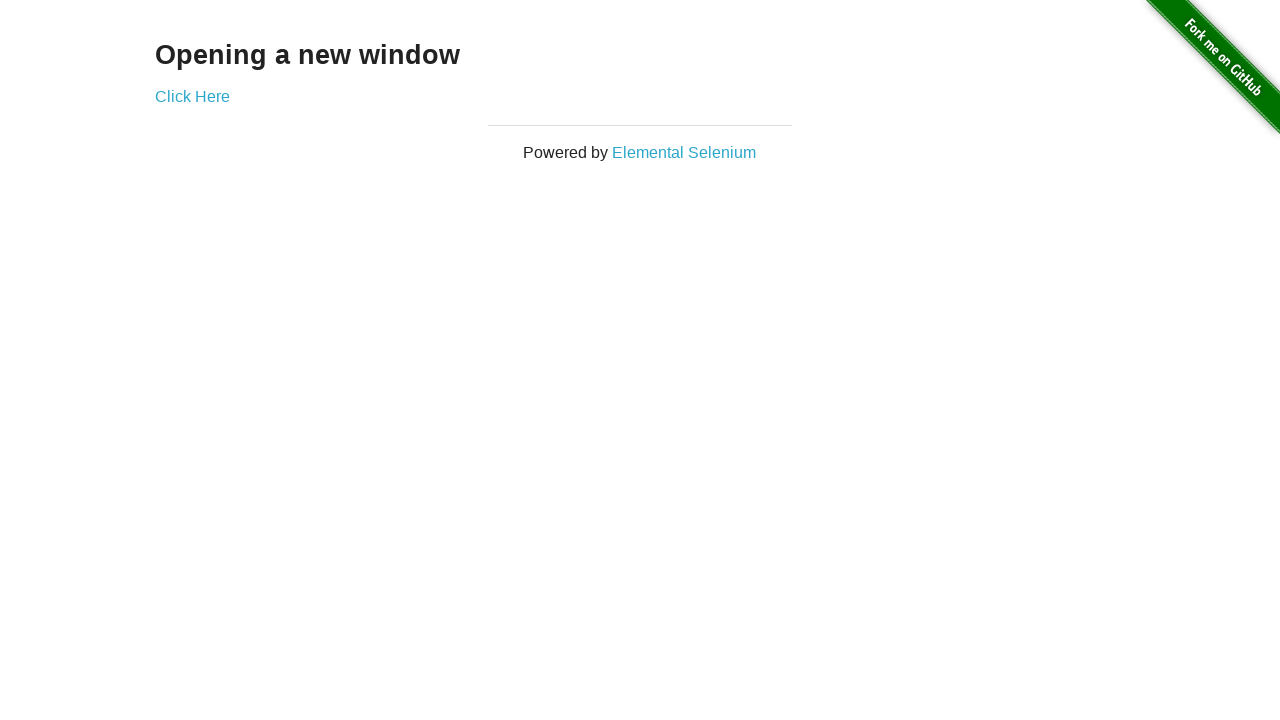

Clicked 'Click Here' link to open new window at (192, 96) on a:text('Click Here')
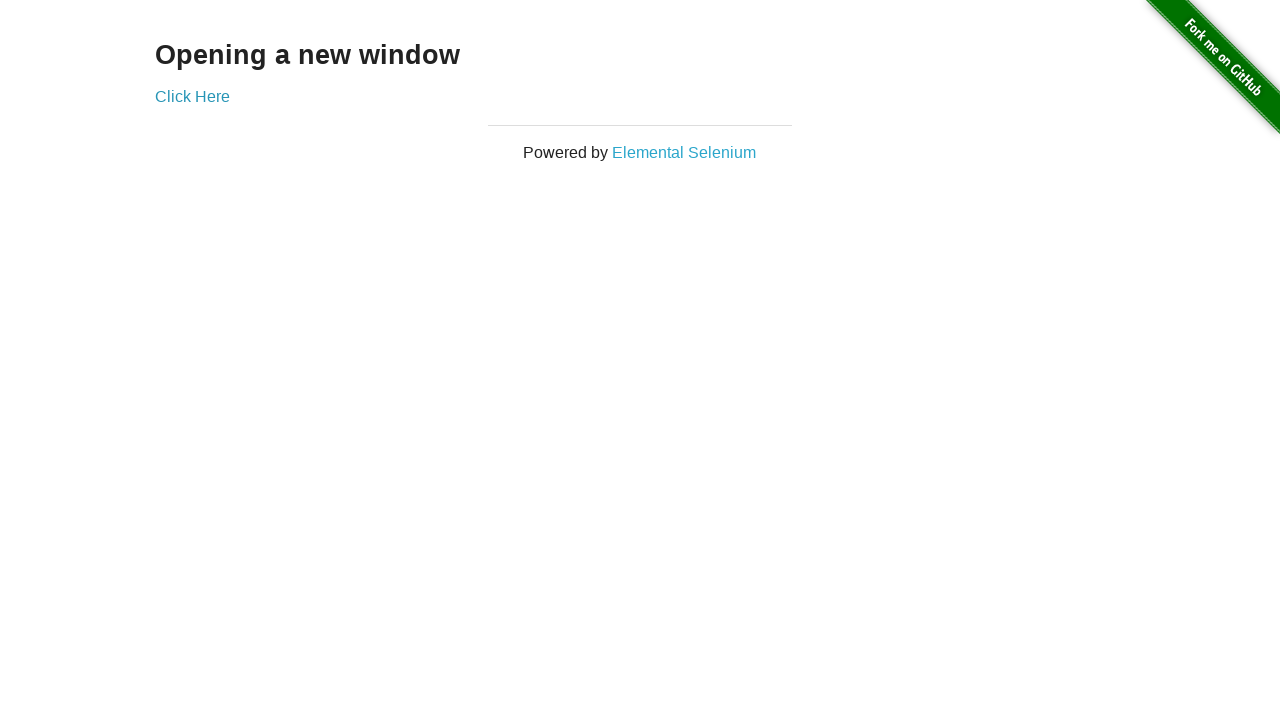

Captured new popup window
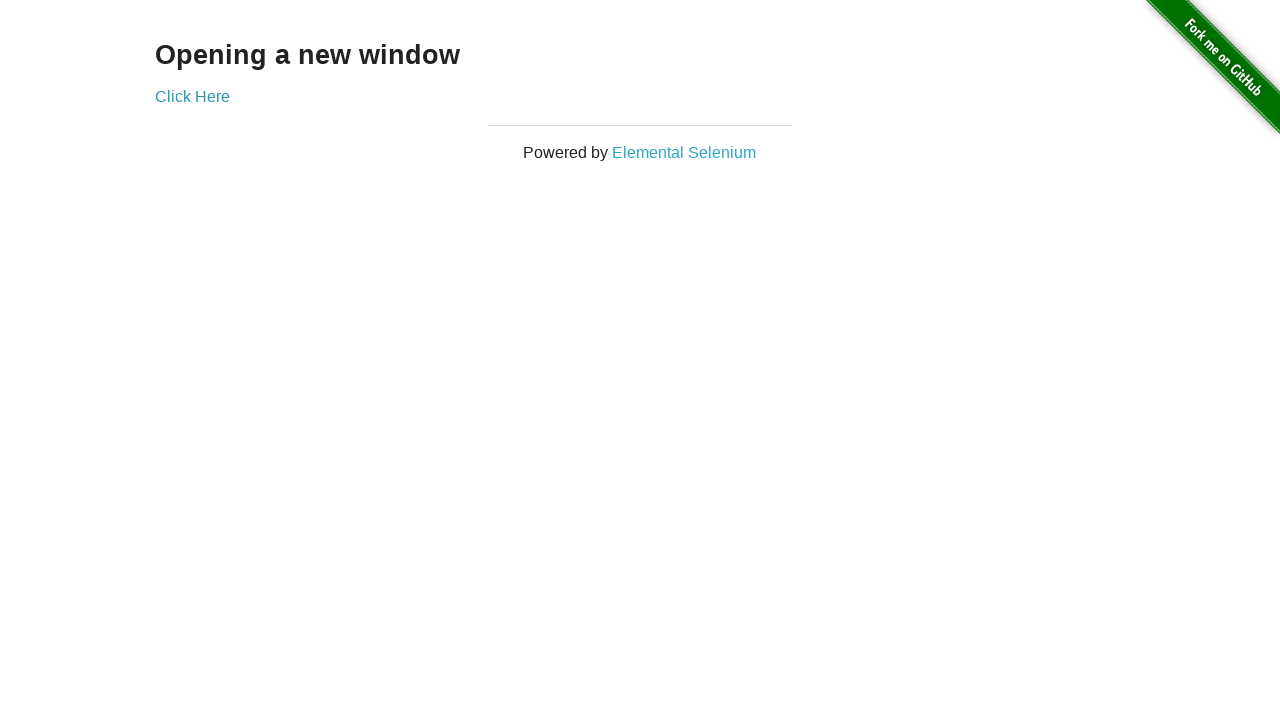

Retrieved text from child window: New Window
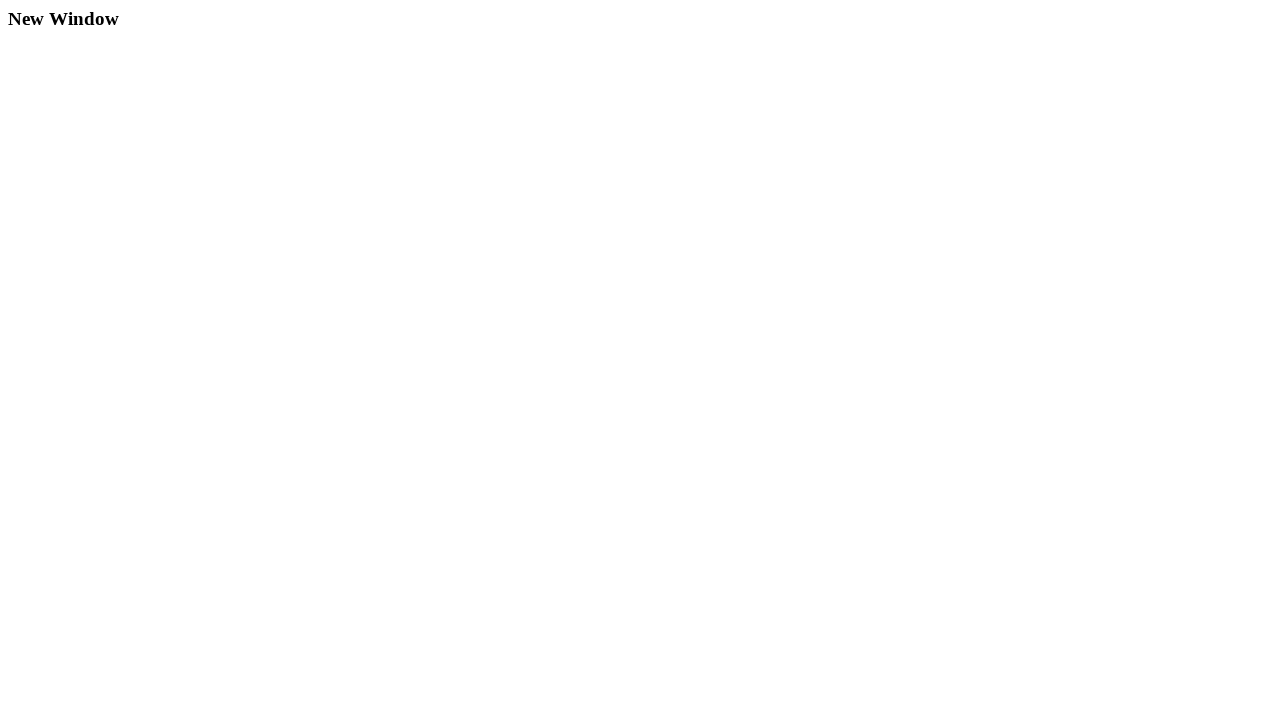

Retrieved text from parent window: Opening a new window
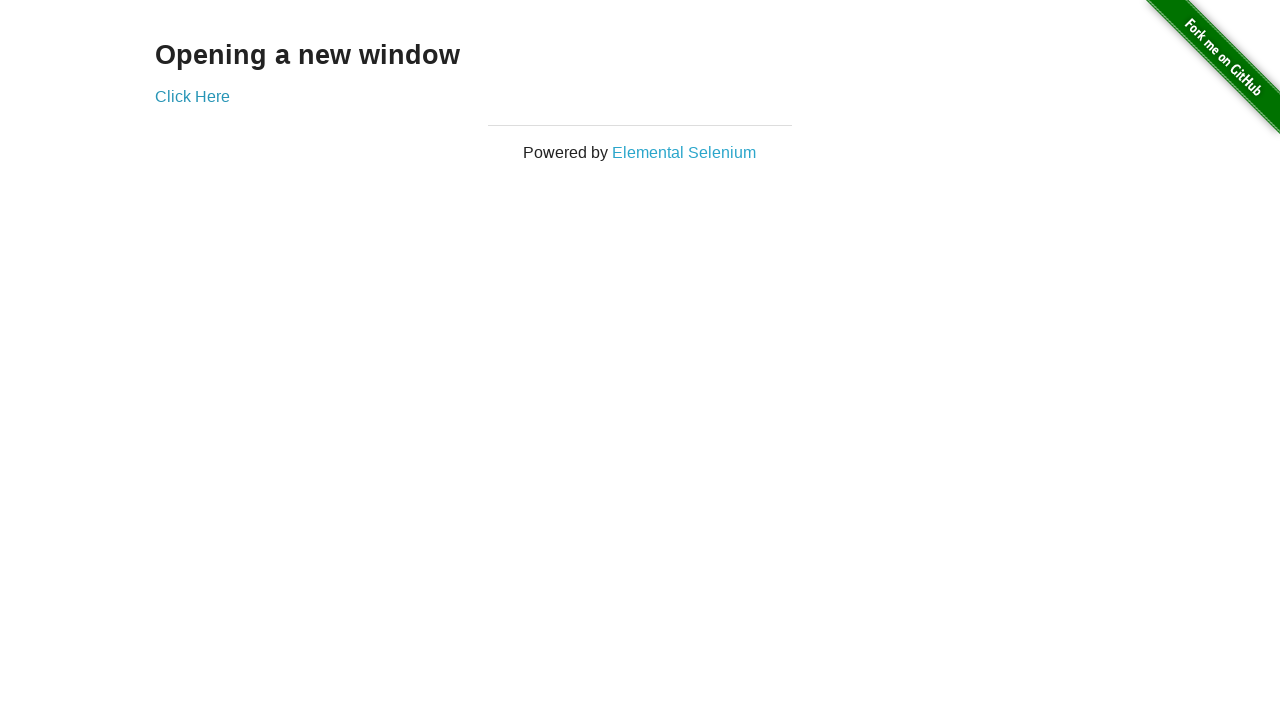

Closed the child window
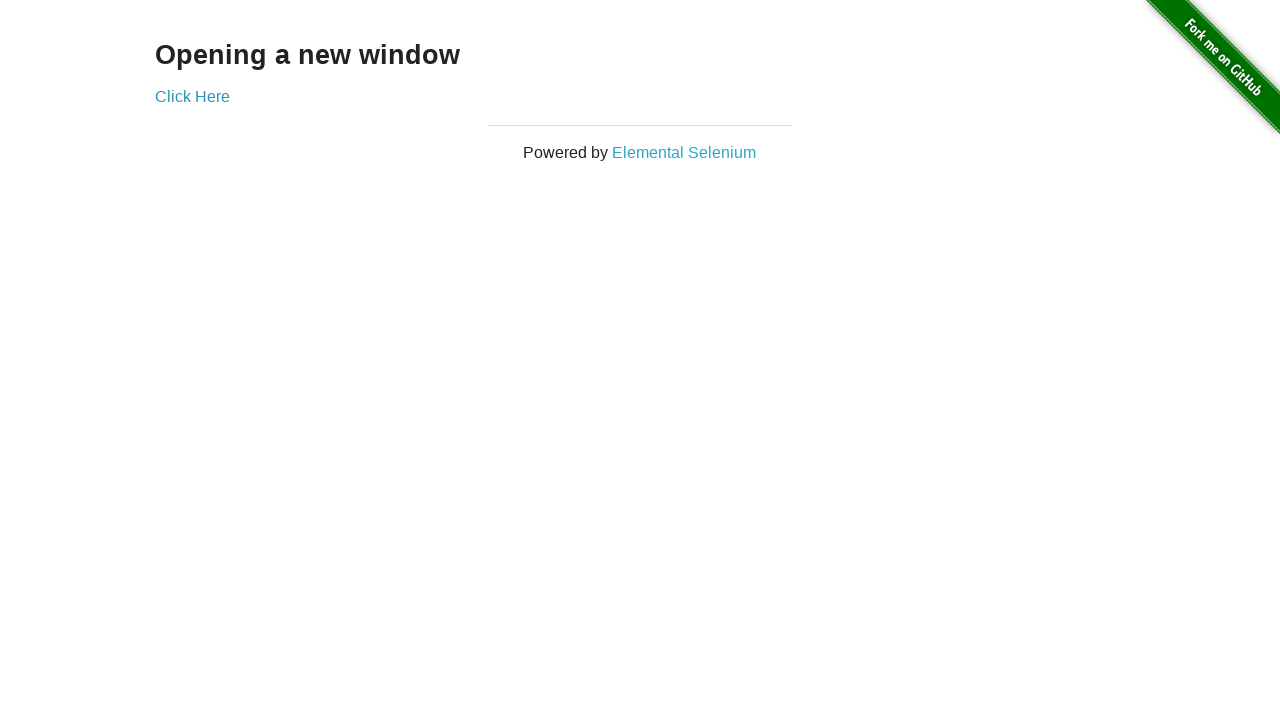

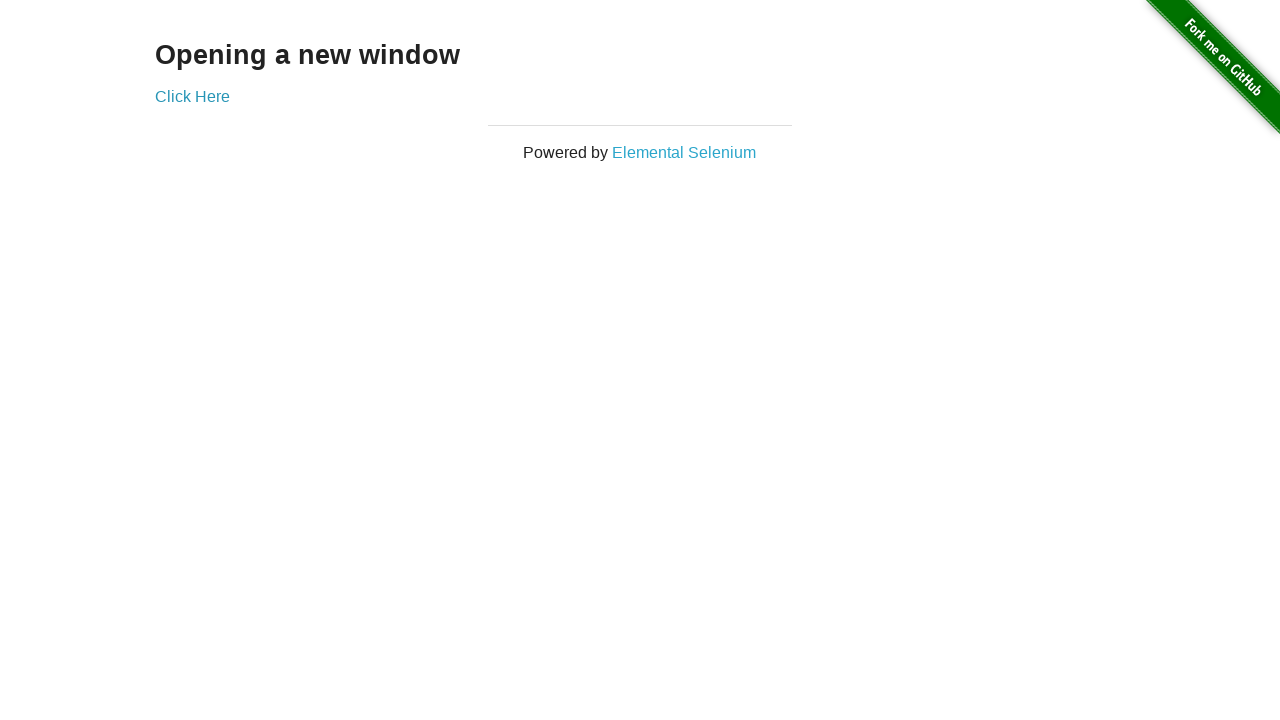